Tests checkbox functionality by finding all checkboxes on the page and clicking the unchecked ones to select them

Starting URL: https://the-internet.herokuapp.com/checkboxes

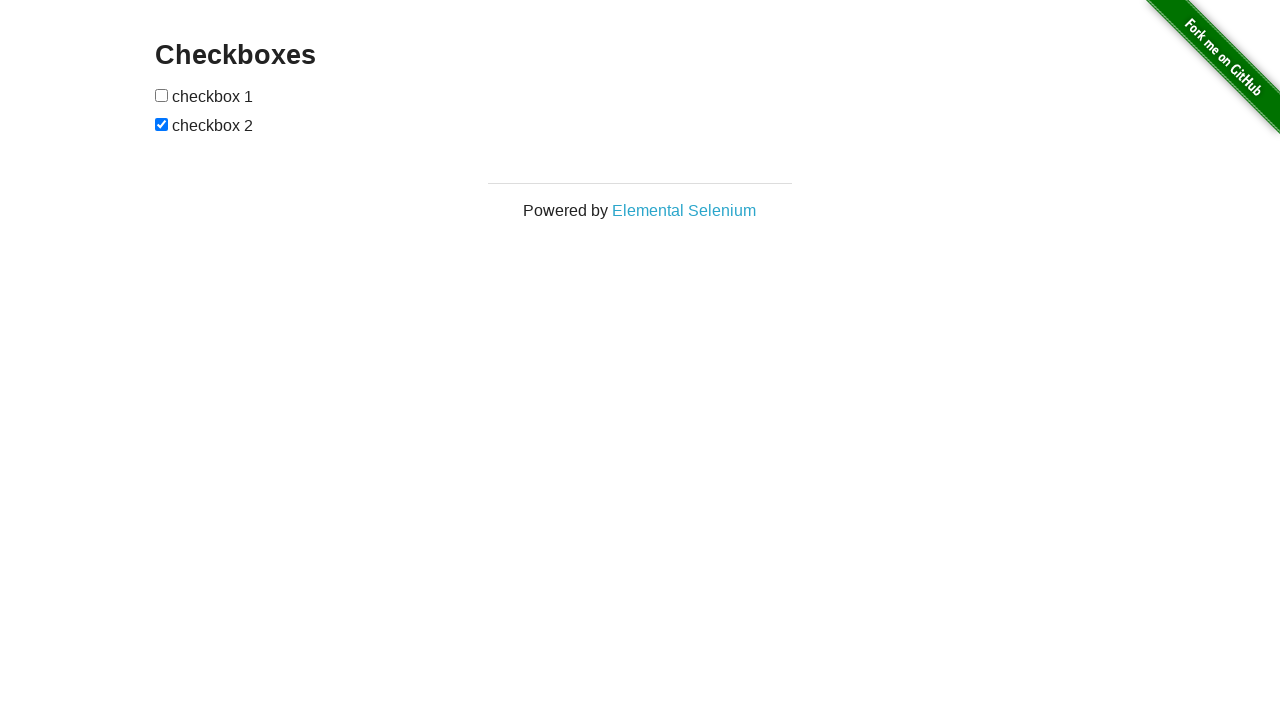

Navigated to checkboxes test page
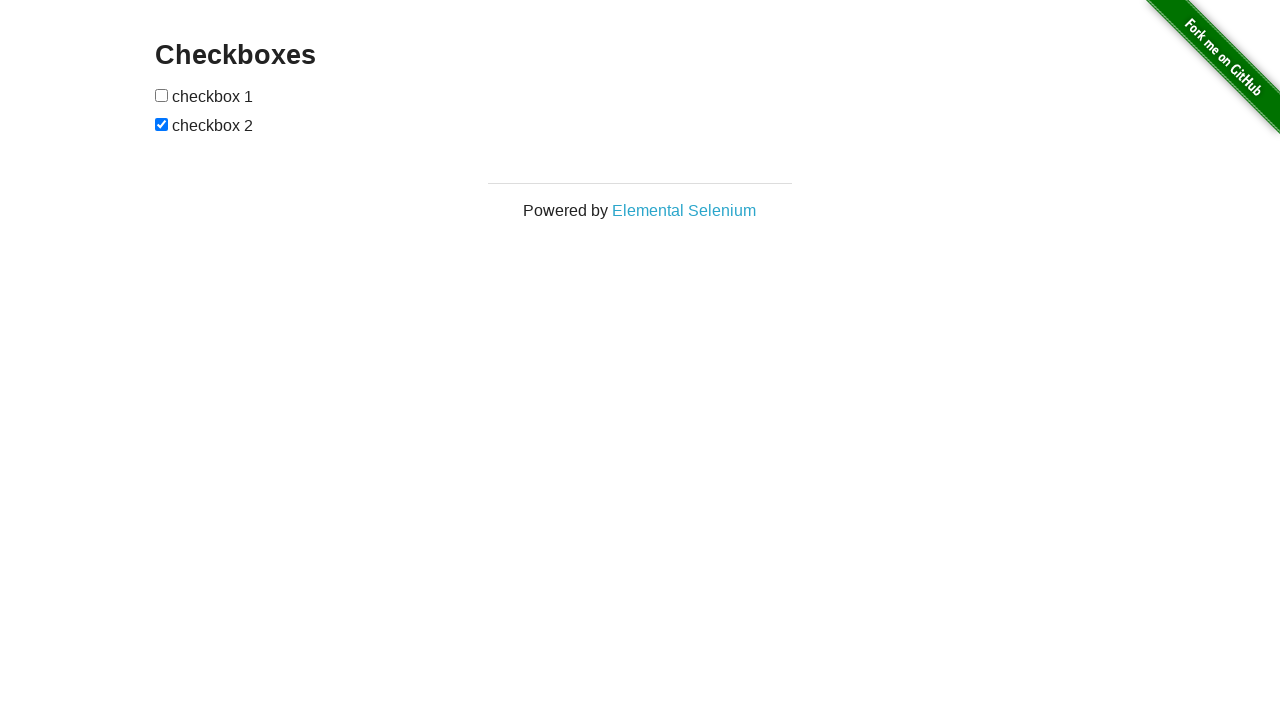

Located all checkboxes on the page
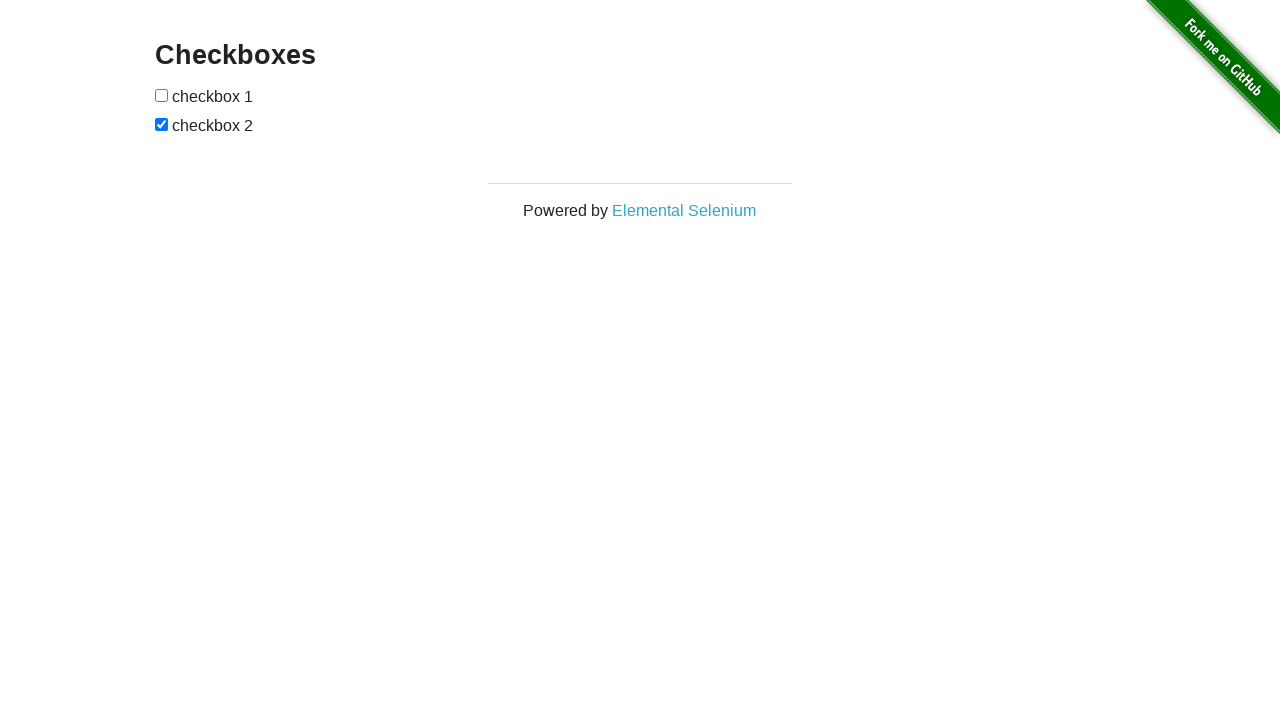

Clicked an unchecked checkbox to select it at (162, 95) on input[type='checkbox'] >> nth=0
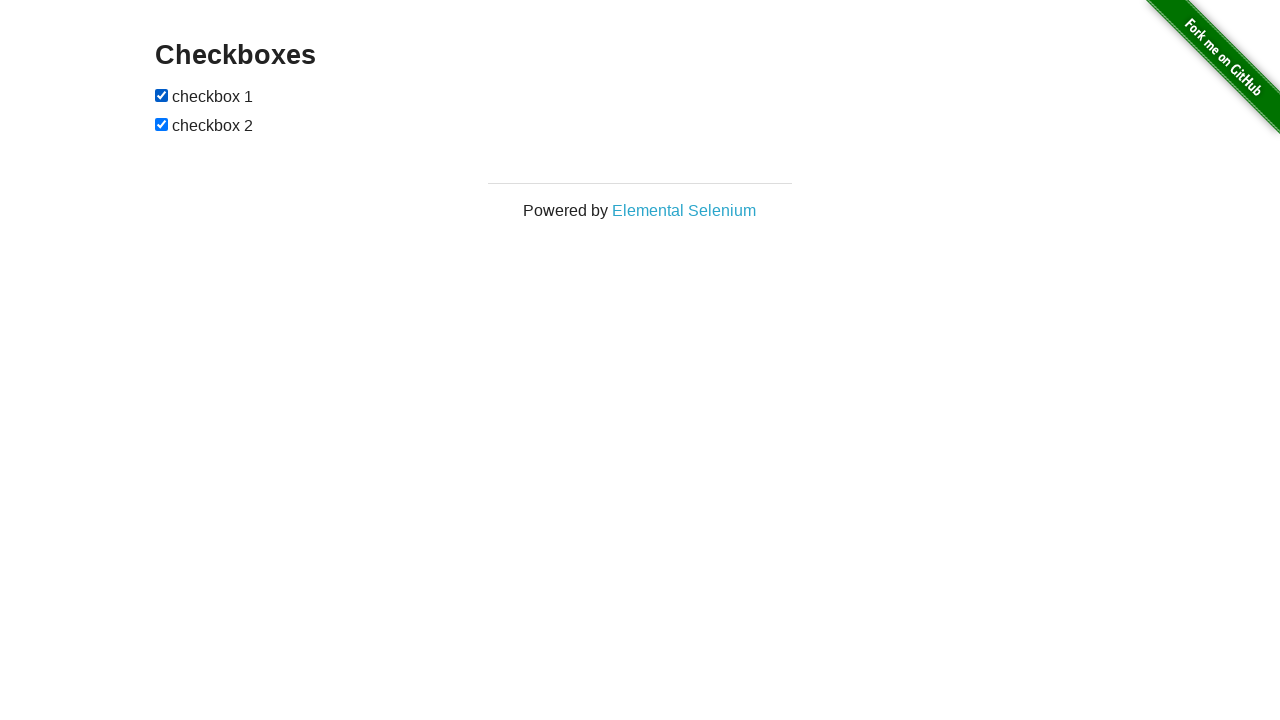

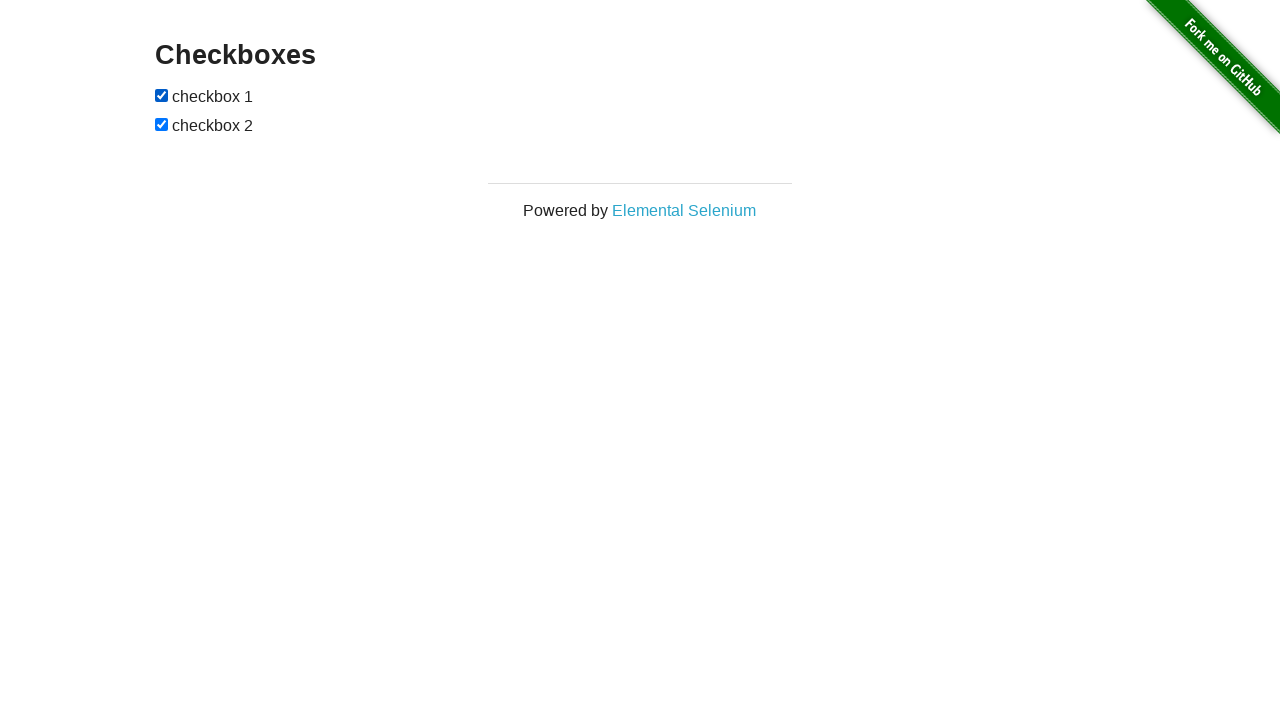